Tests A/B testing opt-out functionality by navigating to the A/B Testing page, appending an opt-out URL parameter, accepting the JavaScript alert, and verifying the page shows "No A/B Test".

Starting URL: https://the-internet.herokuapp.com/

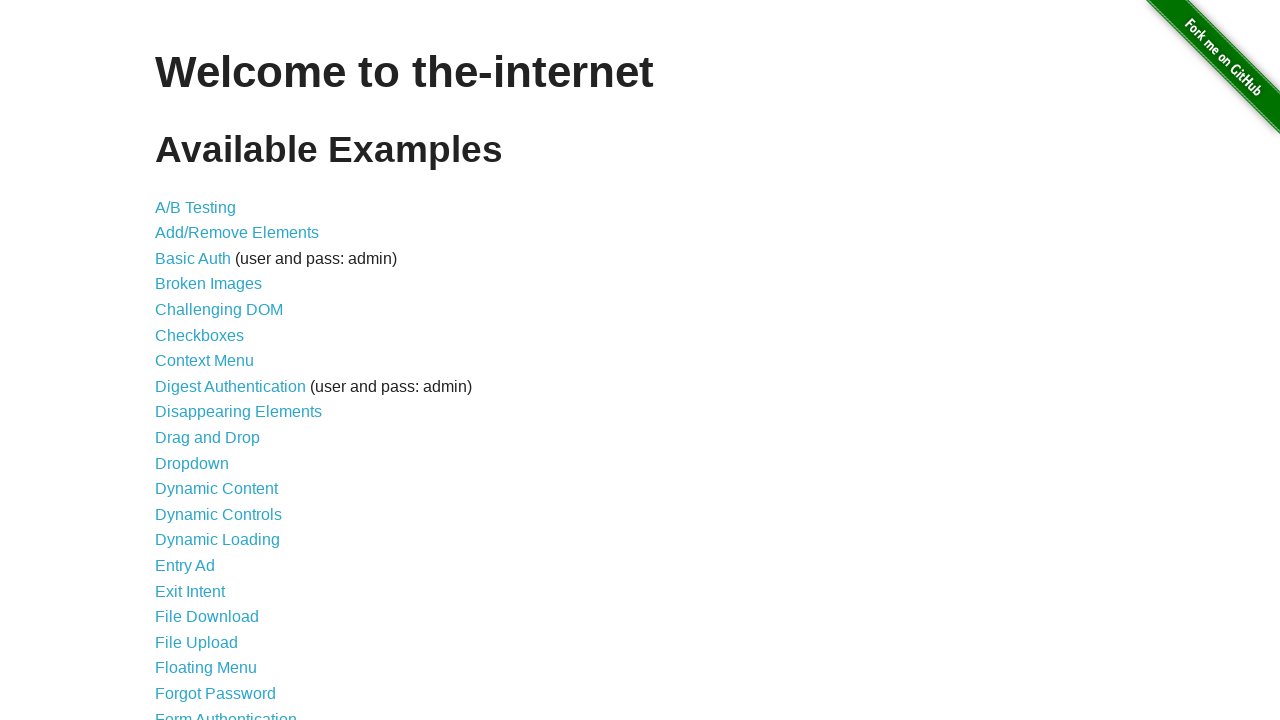

Clicked on A/B Testing link from homepage at (196, 207) on a:text('A/B Testing')
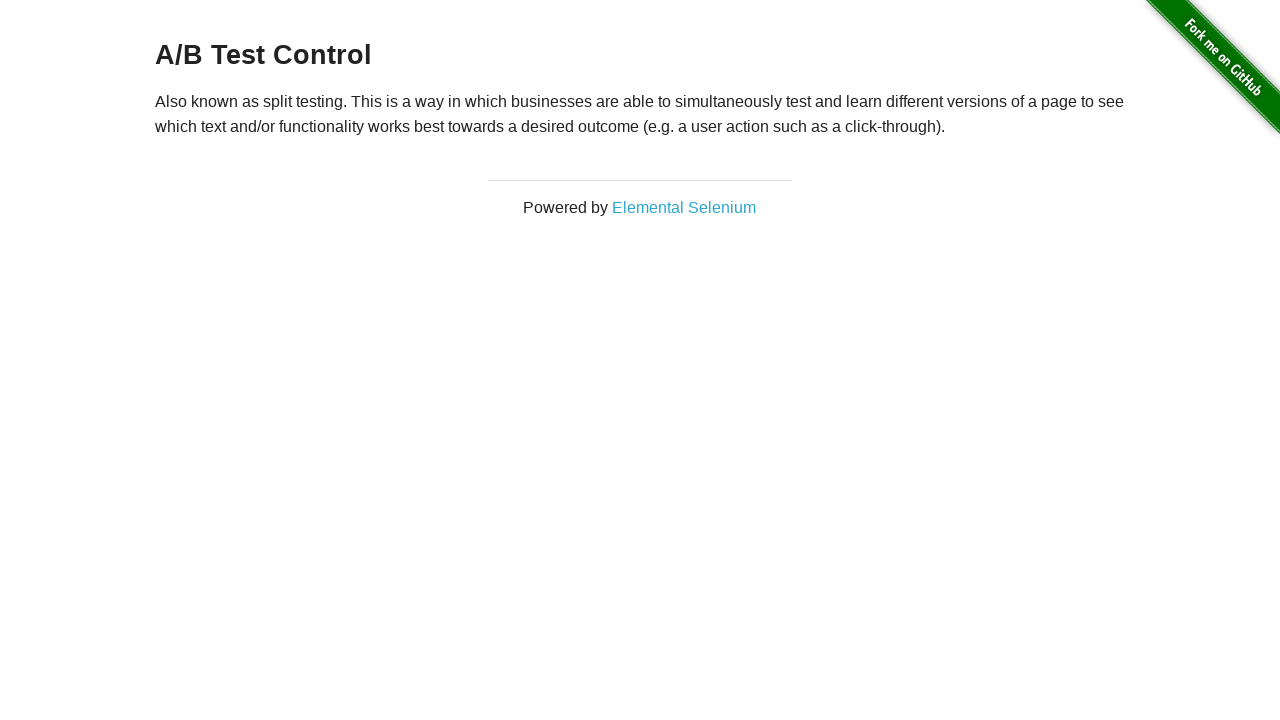

Navigated to A/B Testing page with opt-out URL parameter
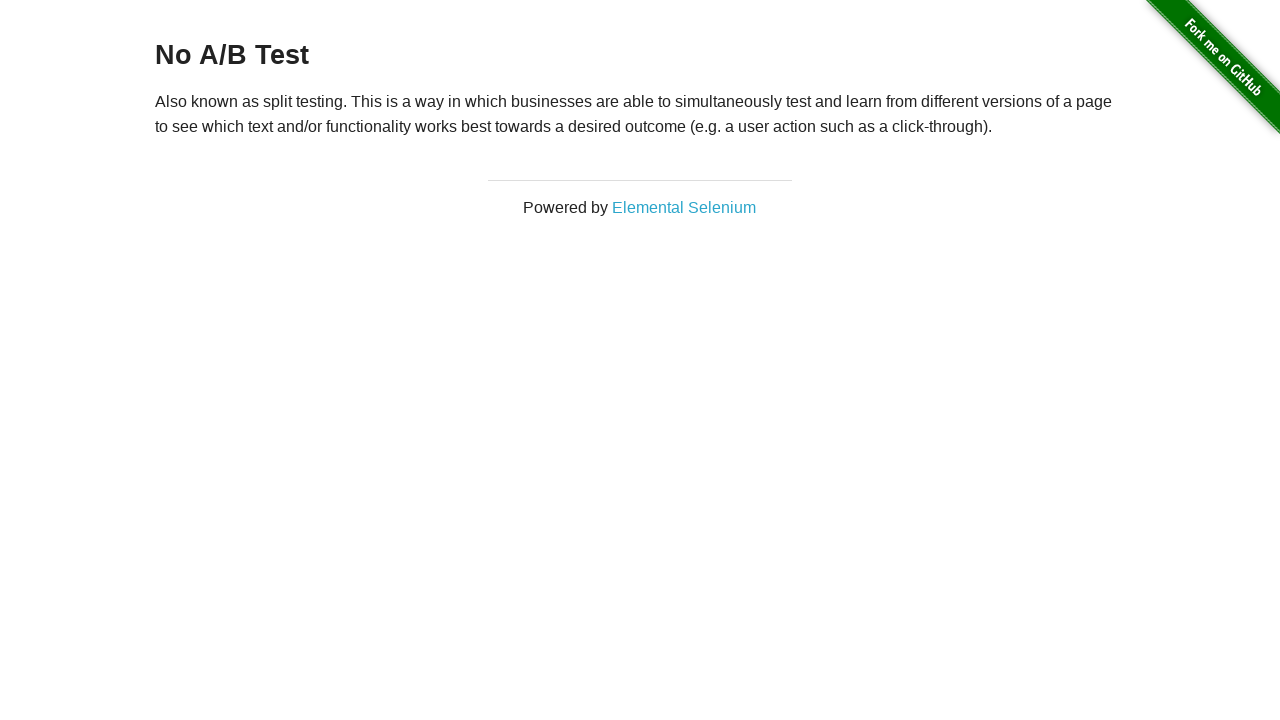

Set up handler to accept JavaScript alert
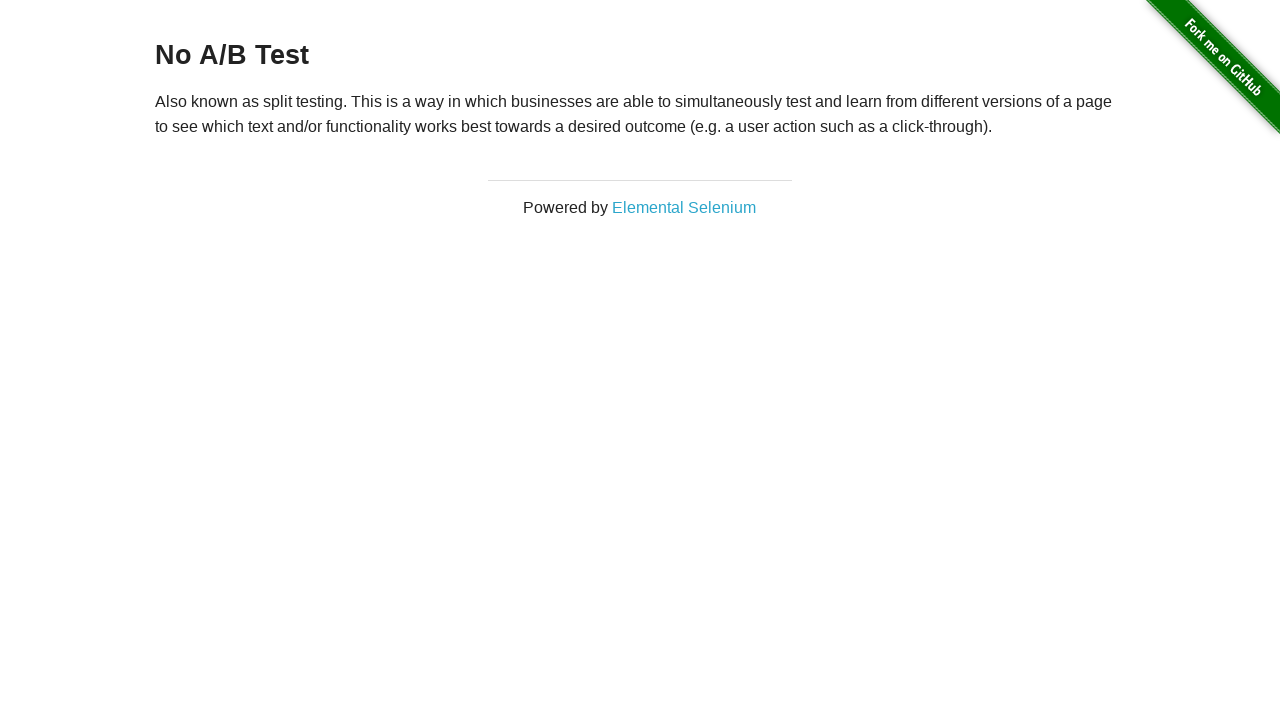

Waited for heading element to load
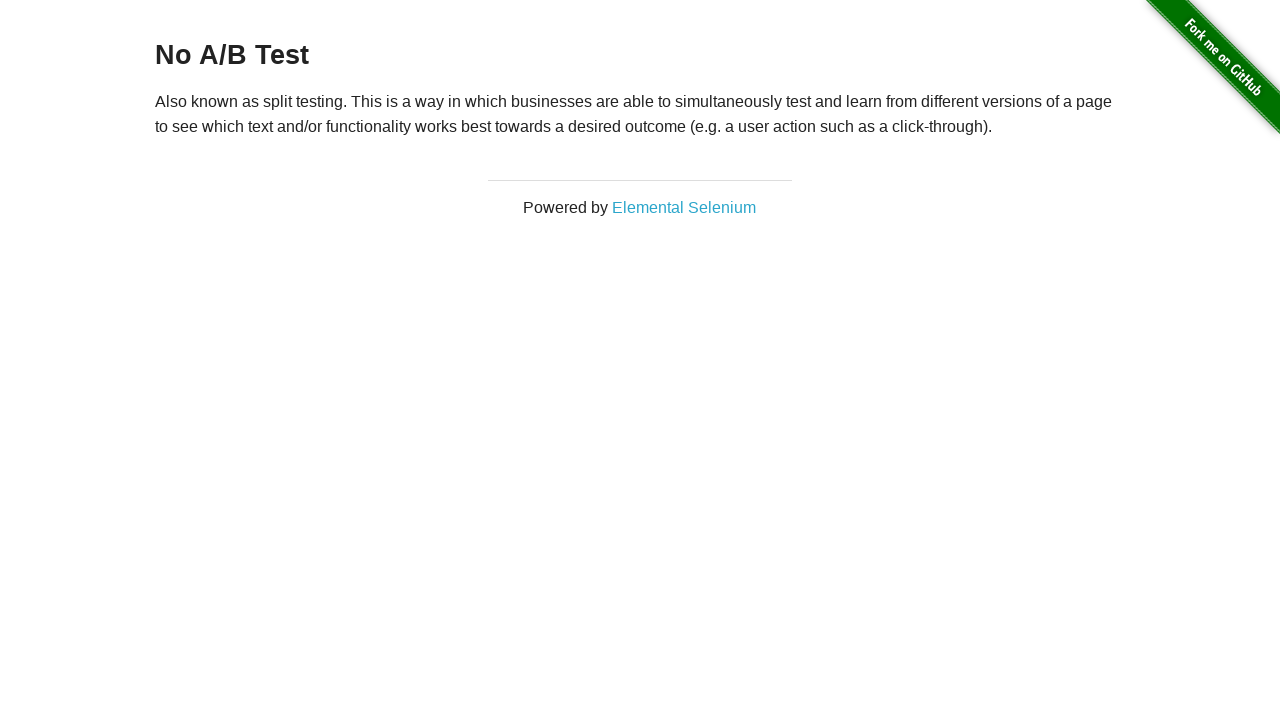

Verified heading text is 'No A/B Test' - opt-out successful
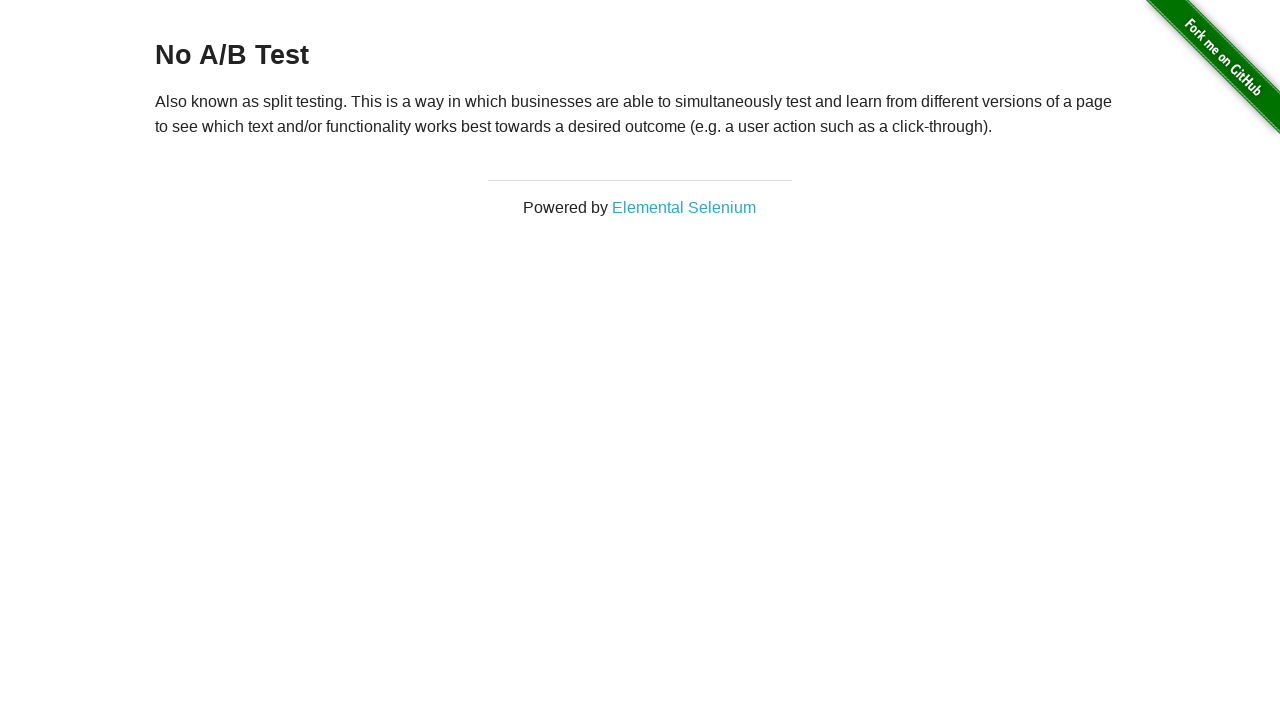

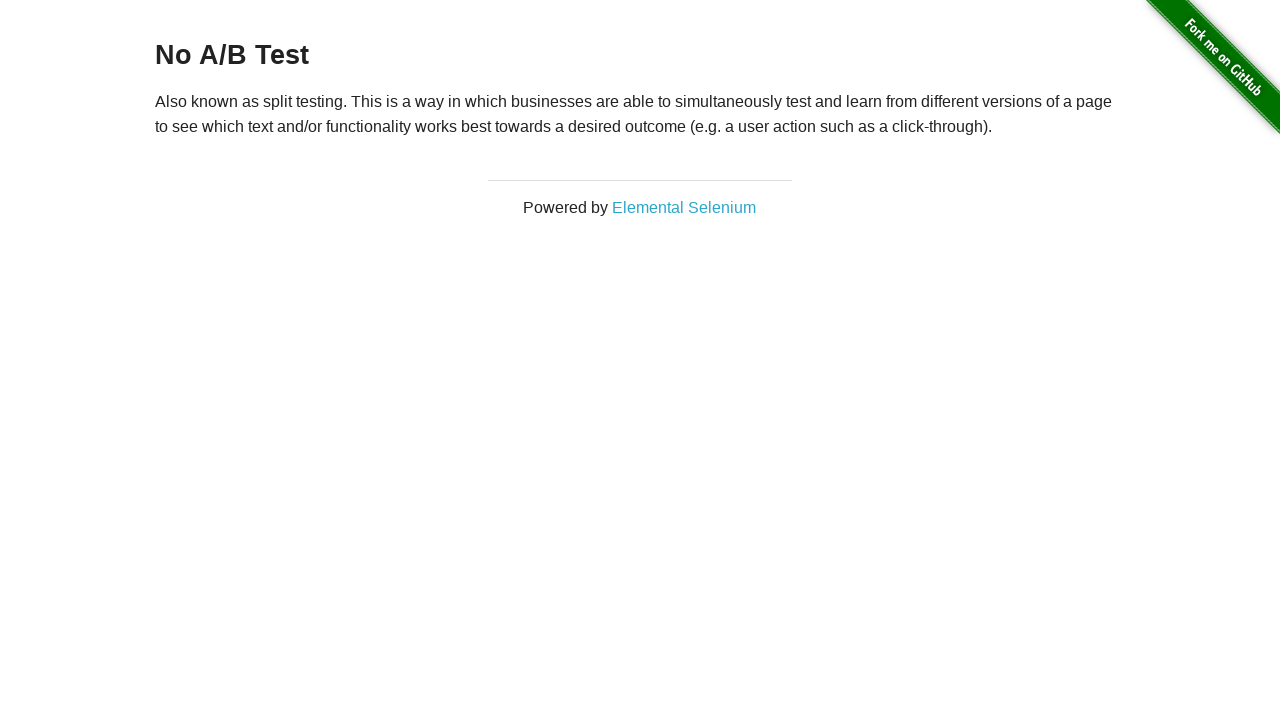